Tests interacting with iframes by locating an input box within a frame and filling it with text

Starting URL: https://ui.vision/demo/webtest/frames/

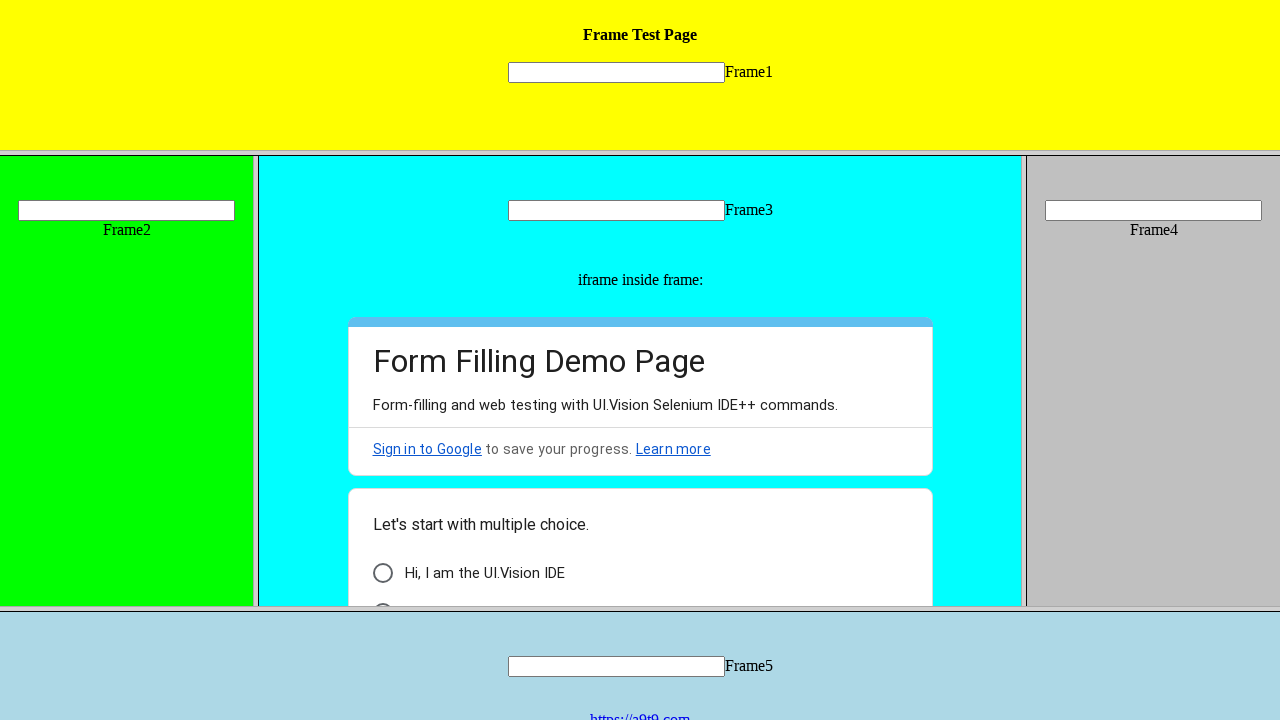

Located input box within frame_1.html
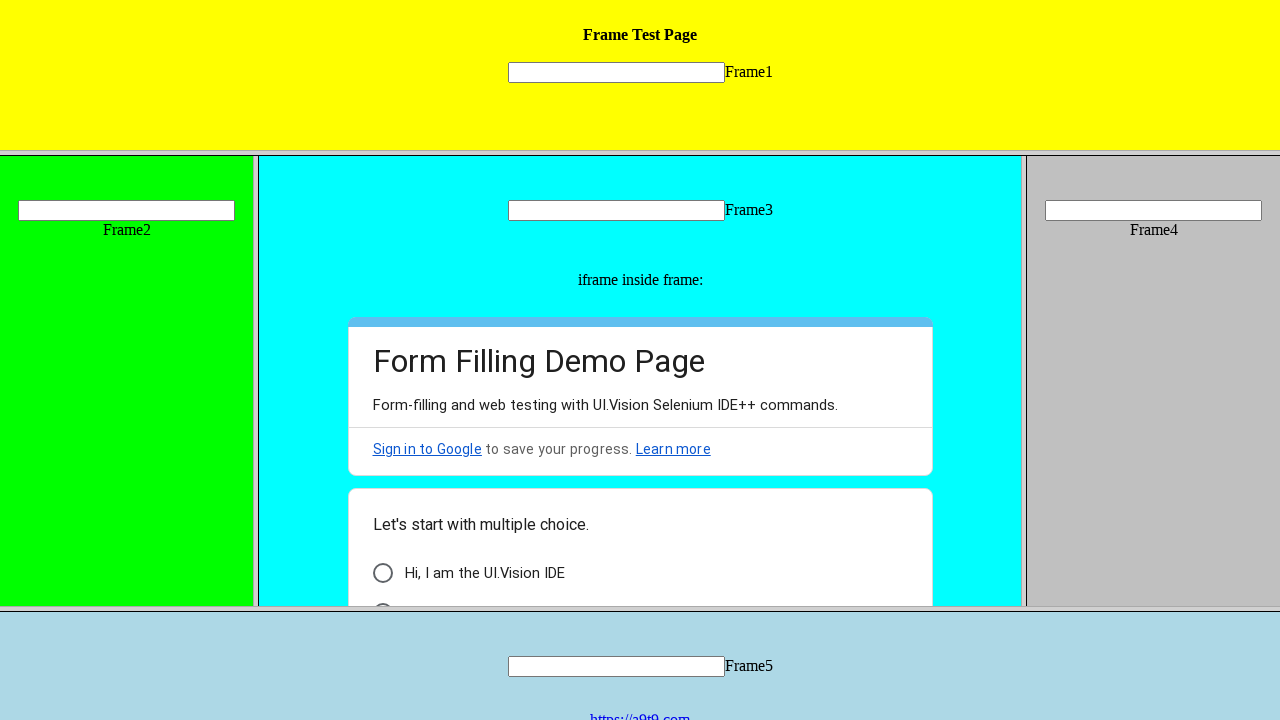

Filled input box with 'test text' on frame[src="frame_1.html"] >> internal:control=enter-frame >> xpath=//input[@name
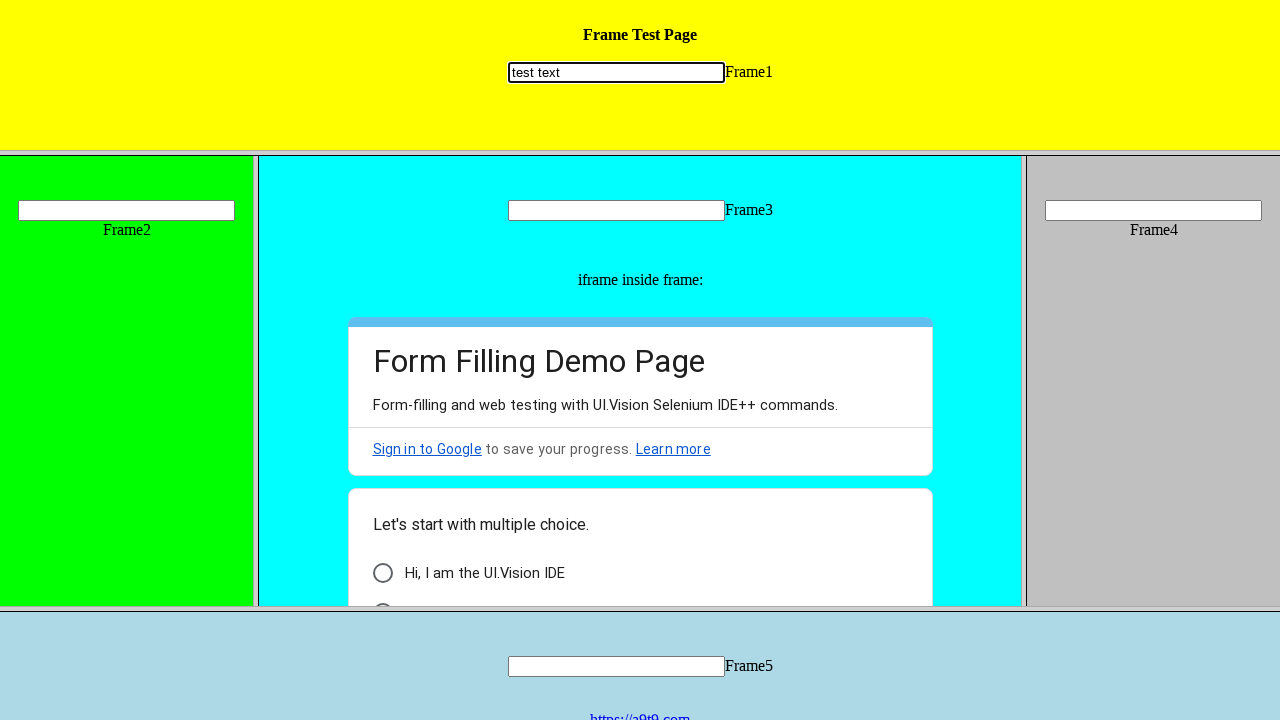

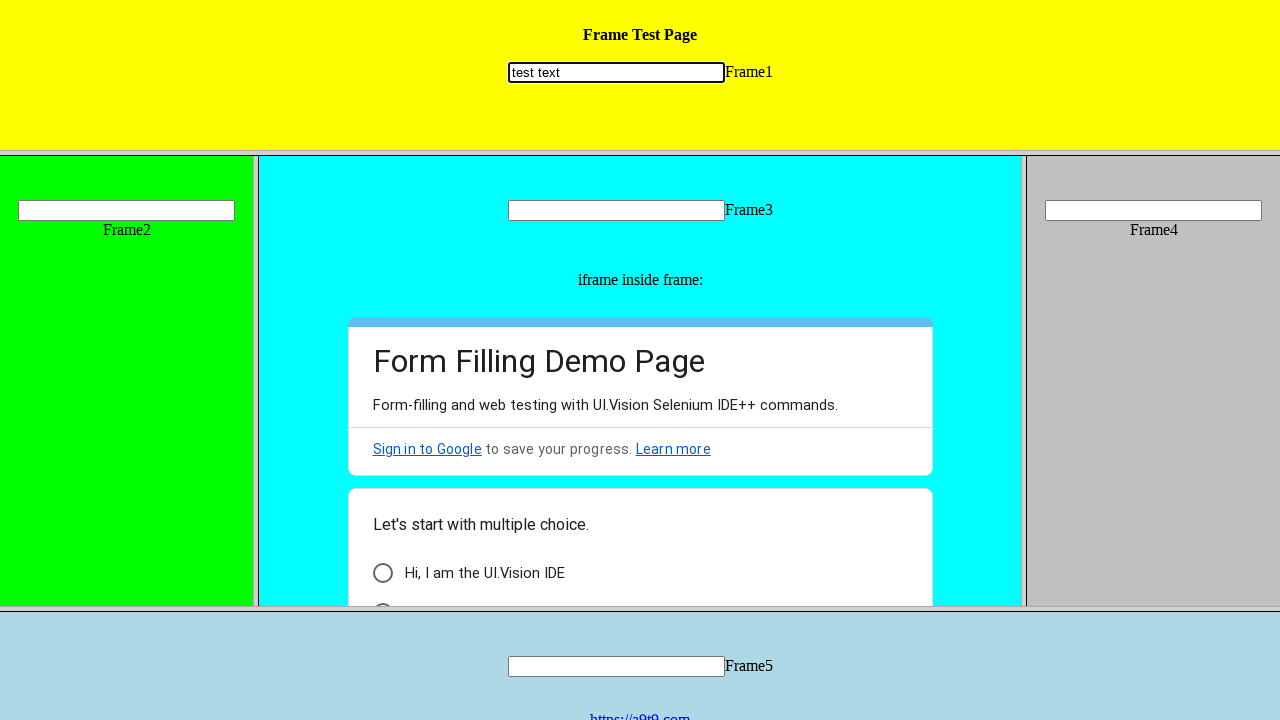